Tests the Men navigation link on AJIO website by clicking on it and verifying the URL changes to the men shop section

Starting URL: https://www.ajio.com/

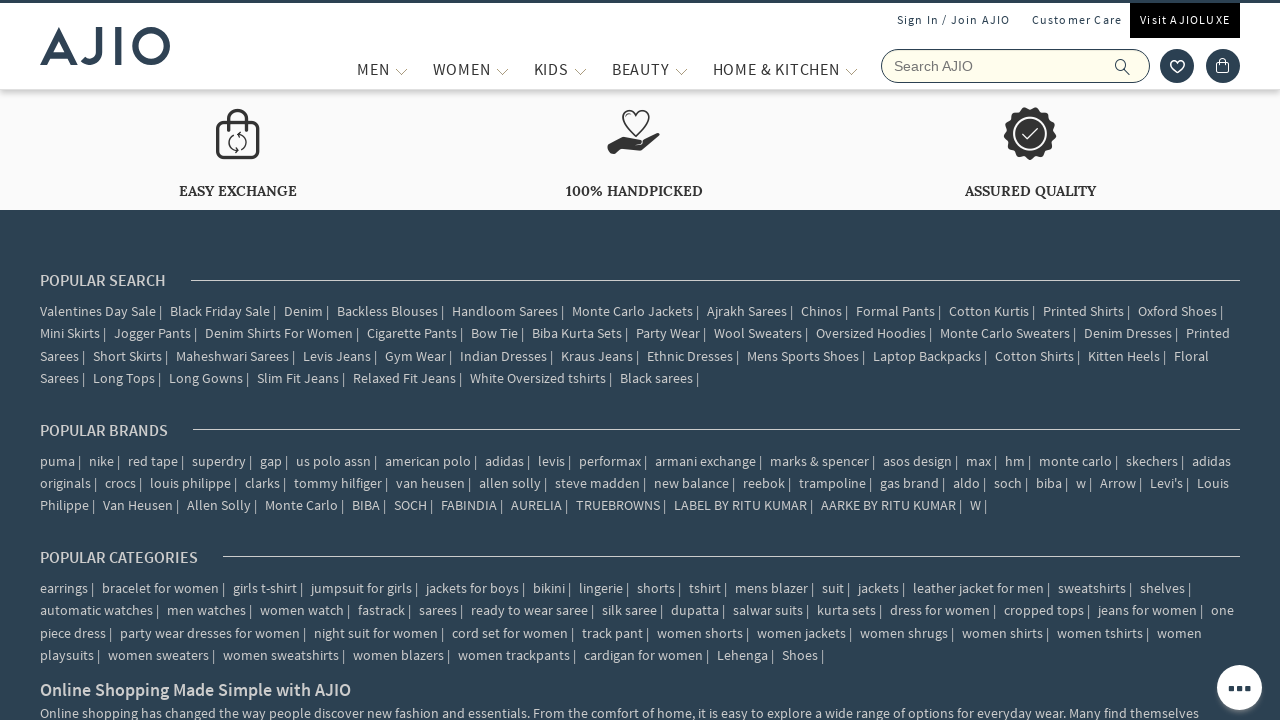

Clicked on the Men navigation link at (373, 69) on text=MEN
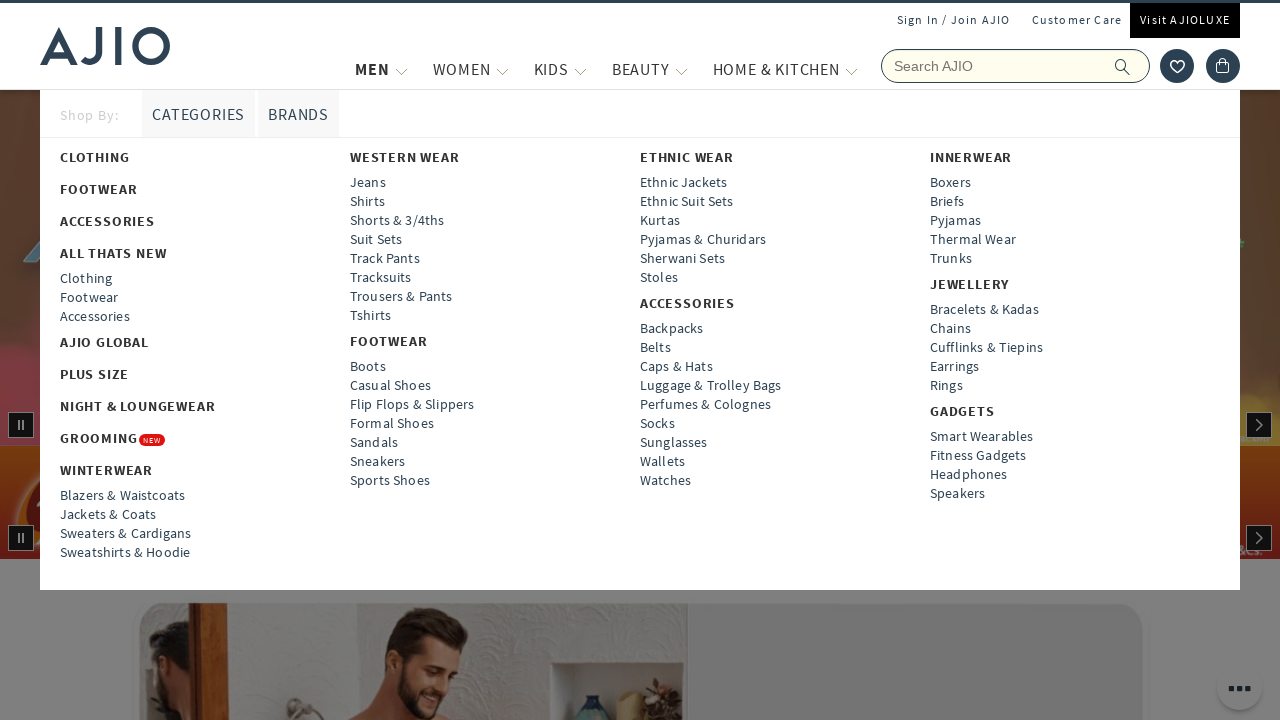

Waited for navigation to men shop section to complete
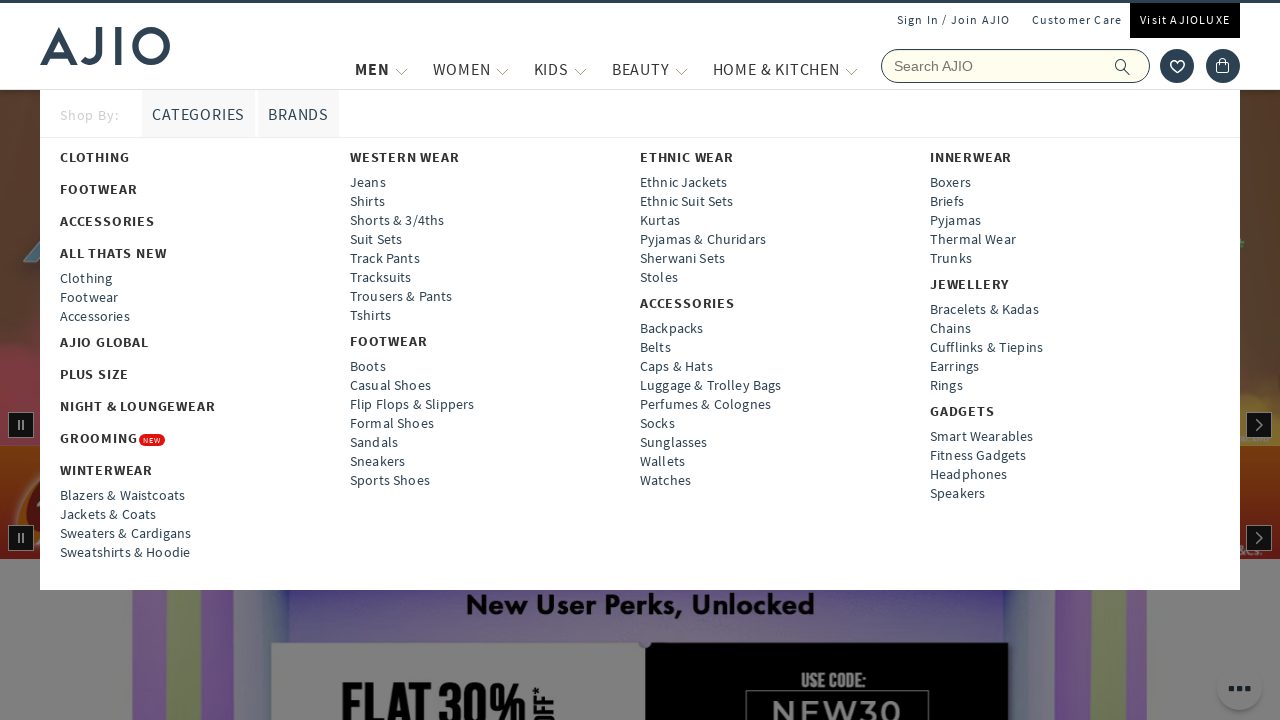

Verified that URL contains '/shop/men' path
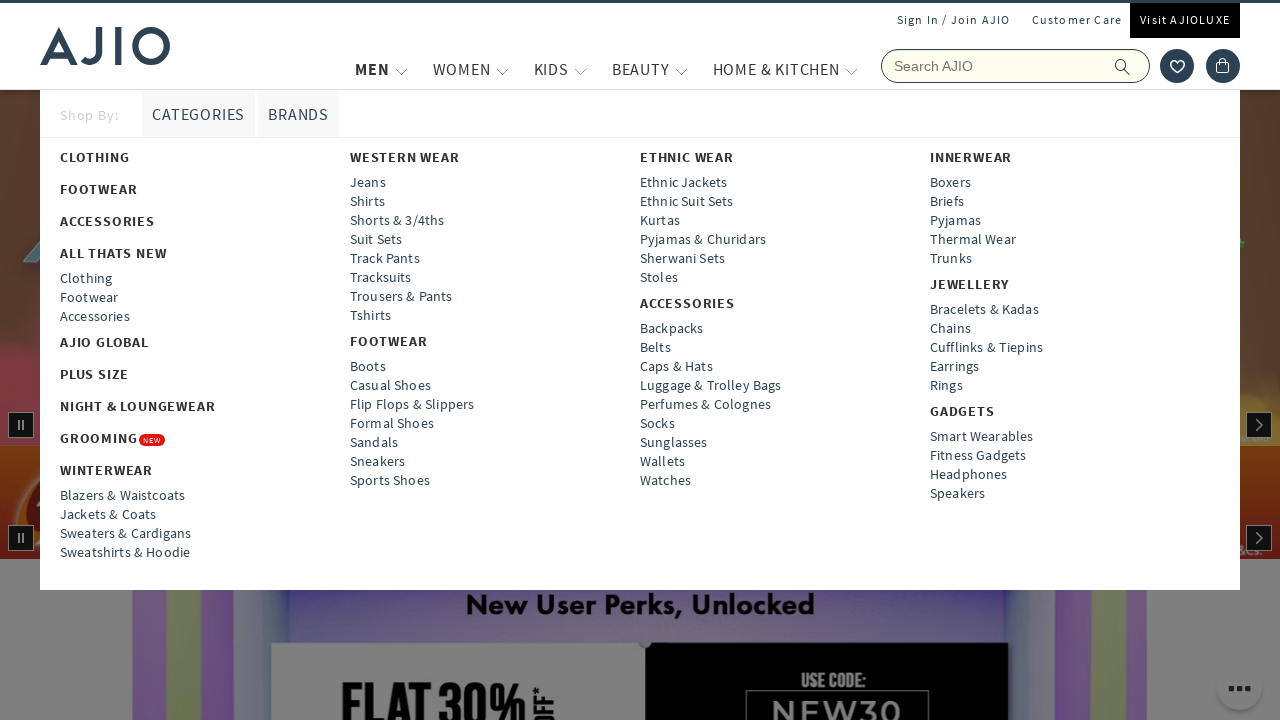

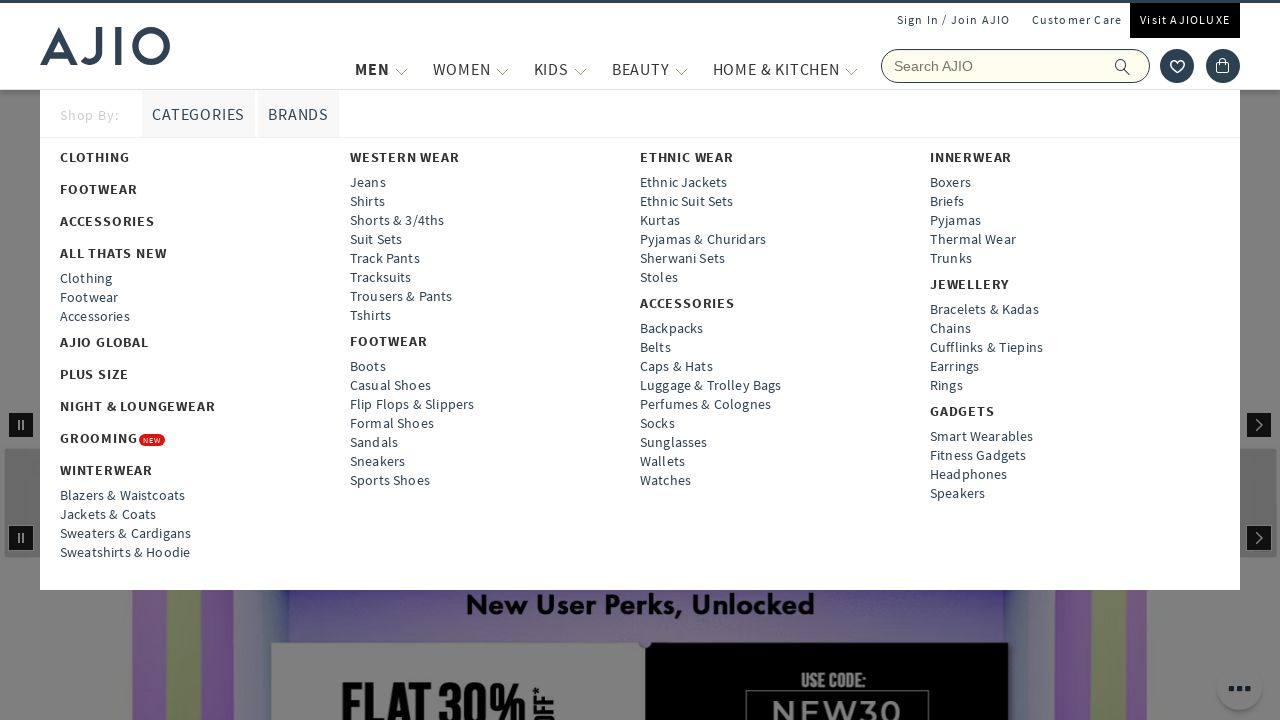